Tests dropdown select operations using visible text, value, and index selection methods

Starting URL: https://kristinek.github.io/site/examples/actions

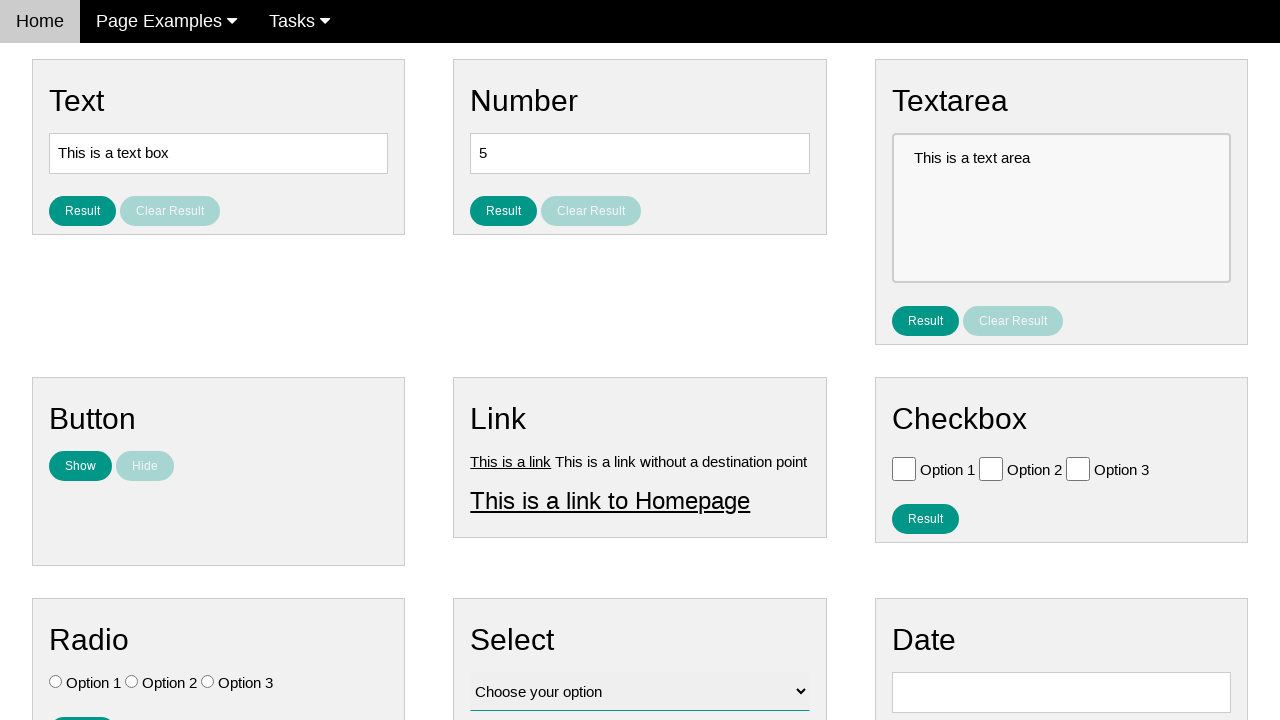

Selected 'Option 1' from dropdown by visible text on select[name='vfb-12']
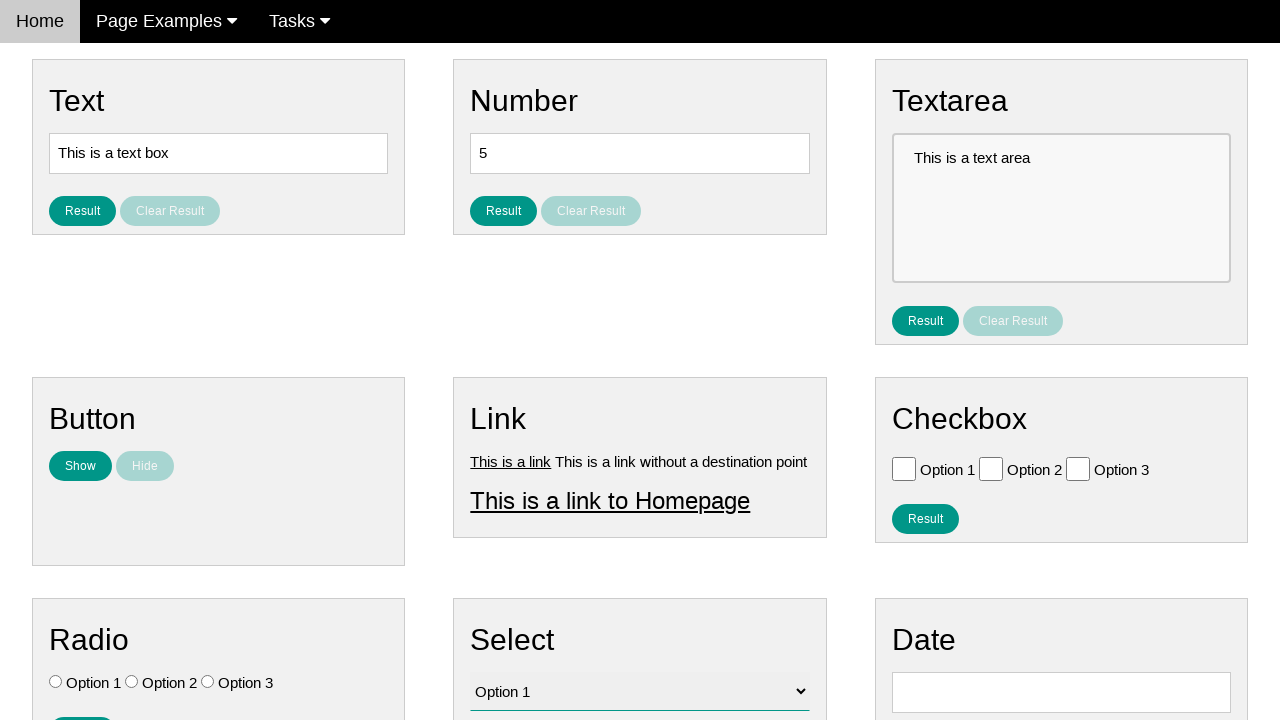

Selected dropdown option by value 'value2' on select[name='vfb-12']
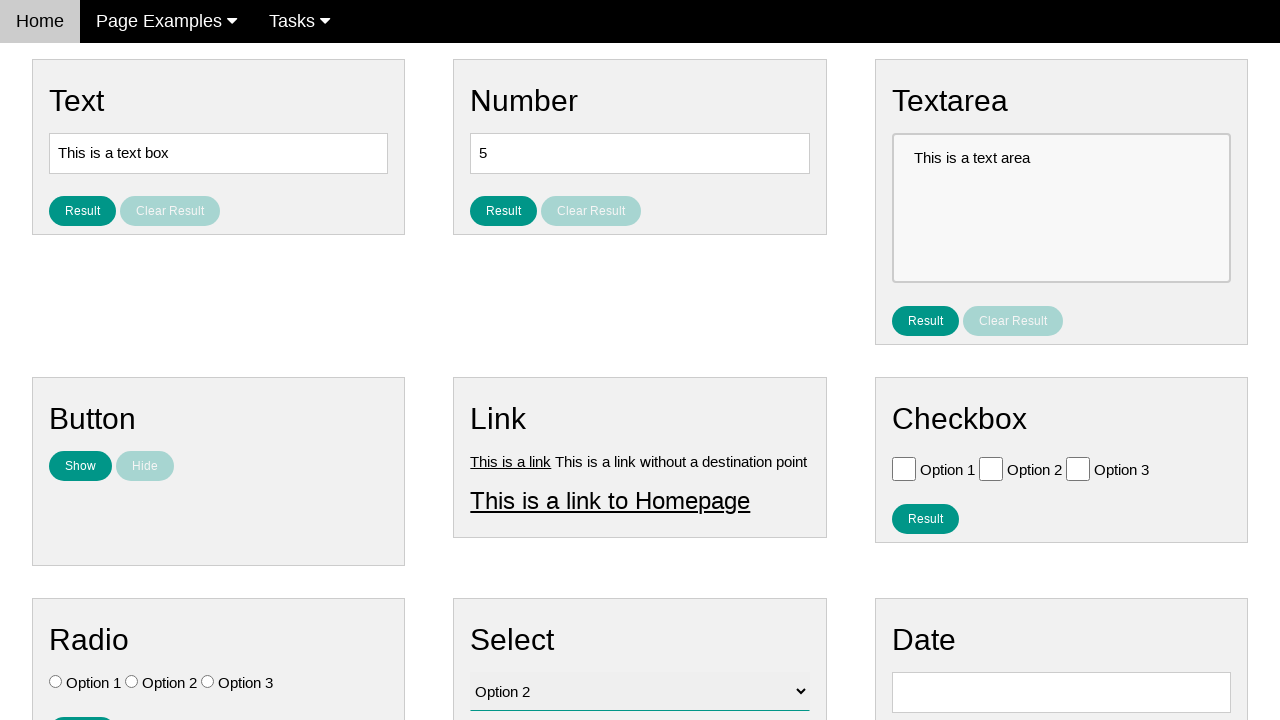

Selected dropdown option at index 3 (Option 3) on select[name='vfb-12']
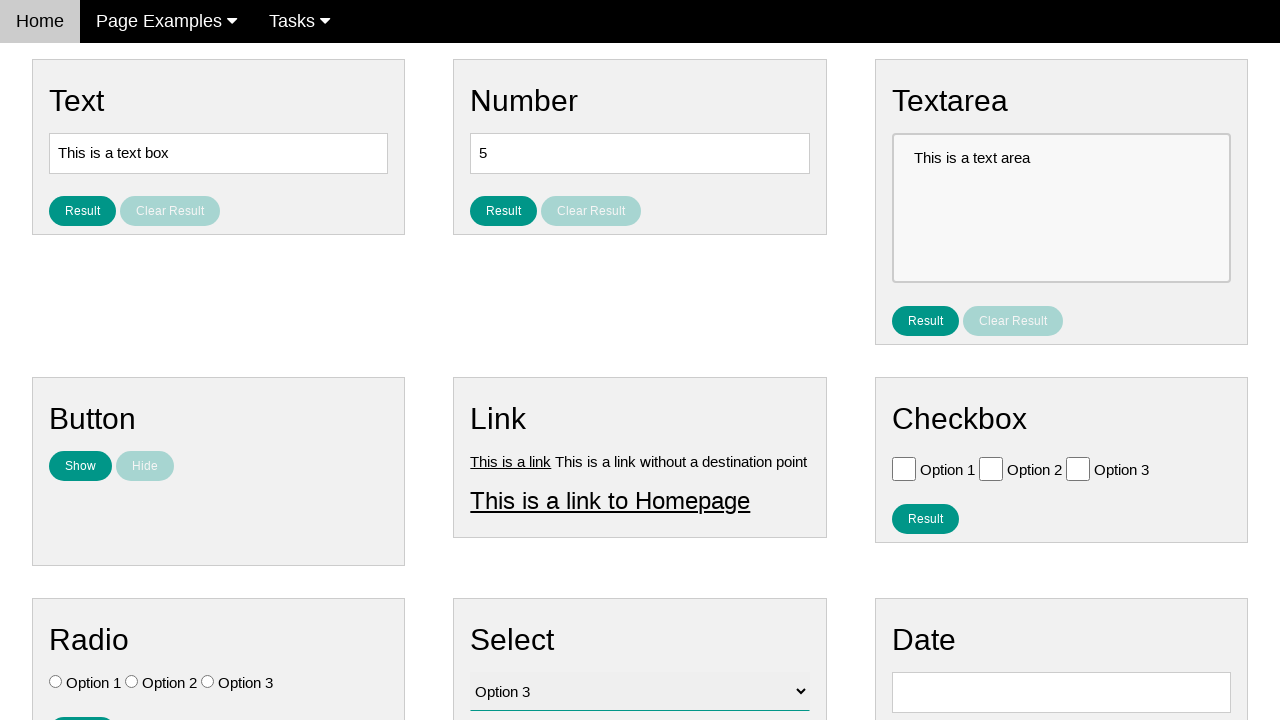

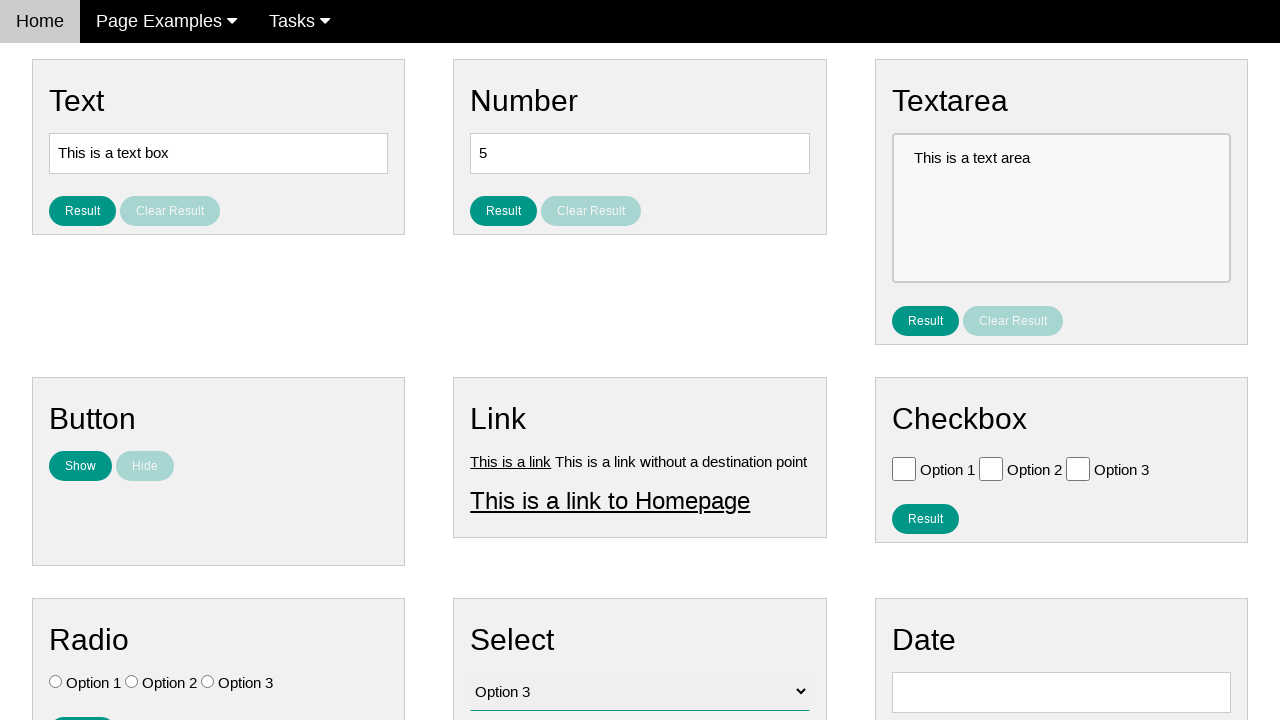